Tests the EirGrid Smart Grid Dashboard by navigating to the CO2 page, clicking the "View In Table" button to expand the data table, and verifying the table displays with data rows.

Starting URL: https://www.smartgriddashboard.com/all/co2/?intensityduration=day

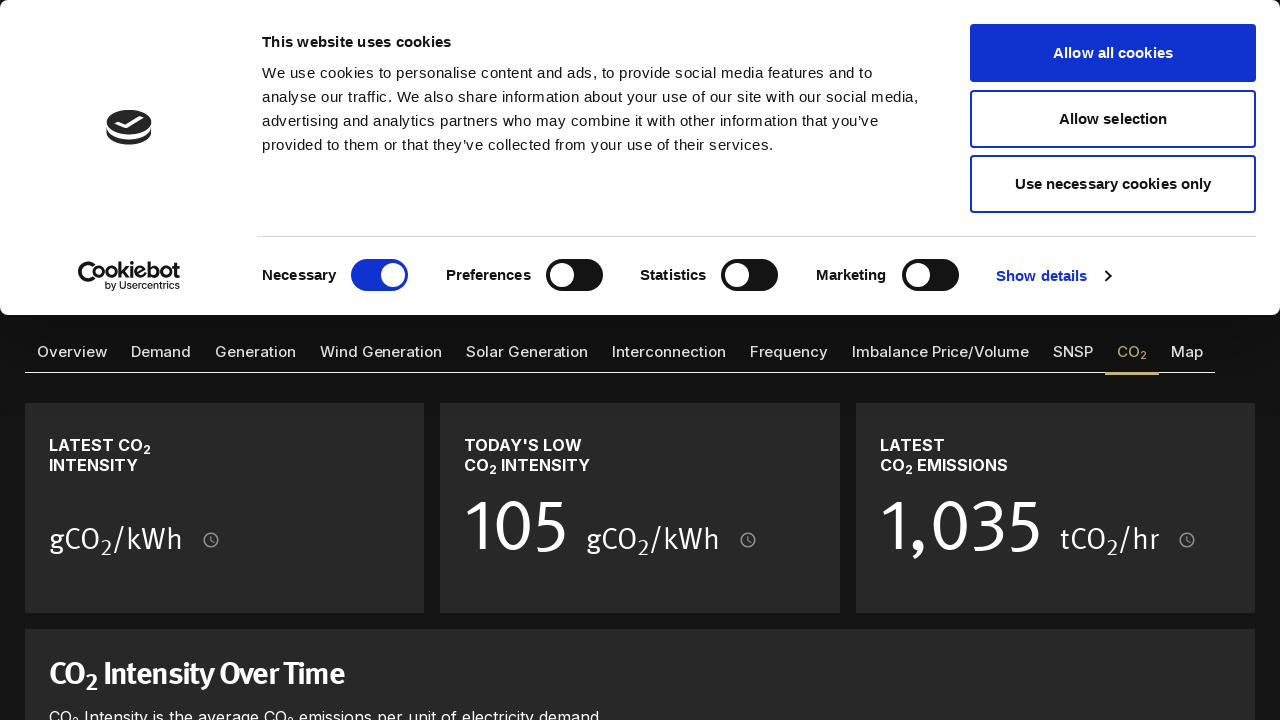

Waited for main content area to load
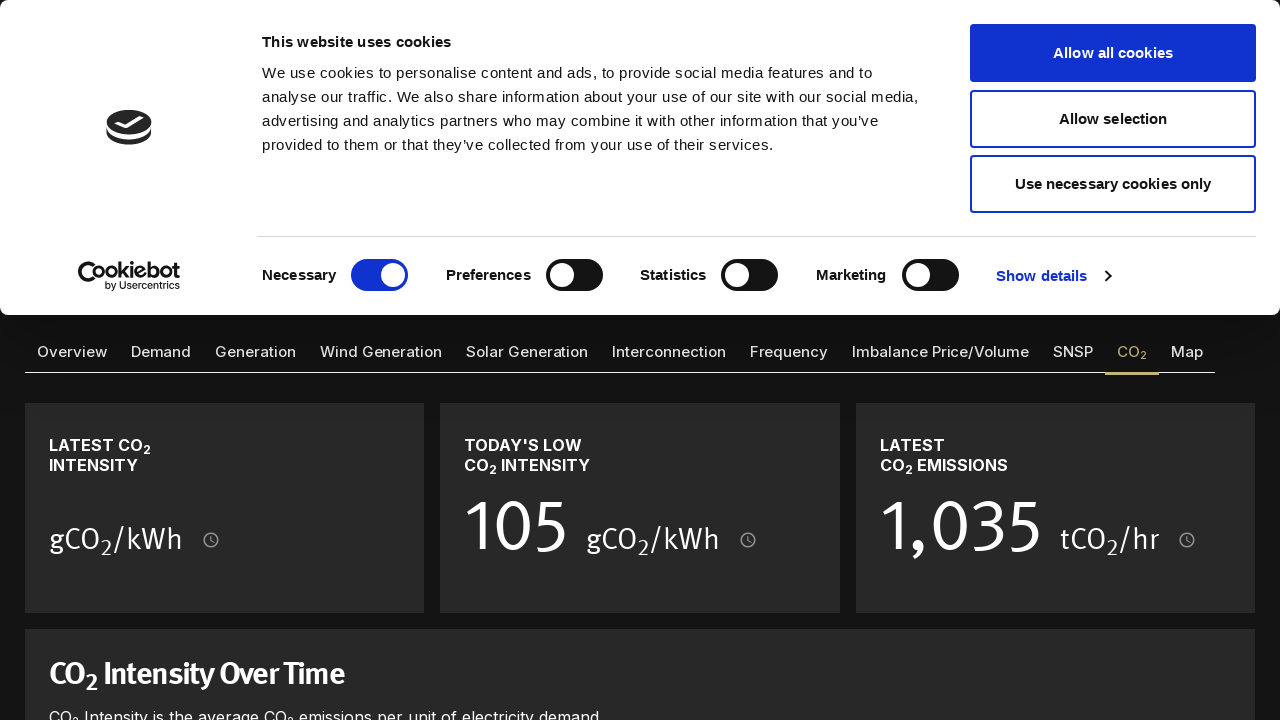

Waited 3 seconds for content to settle
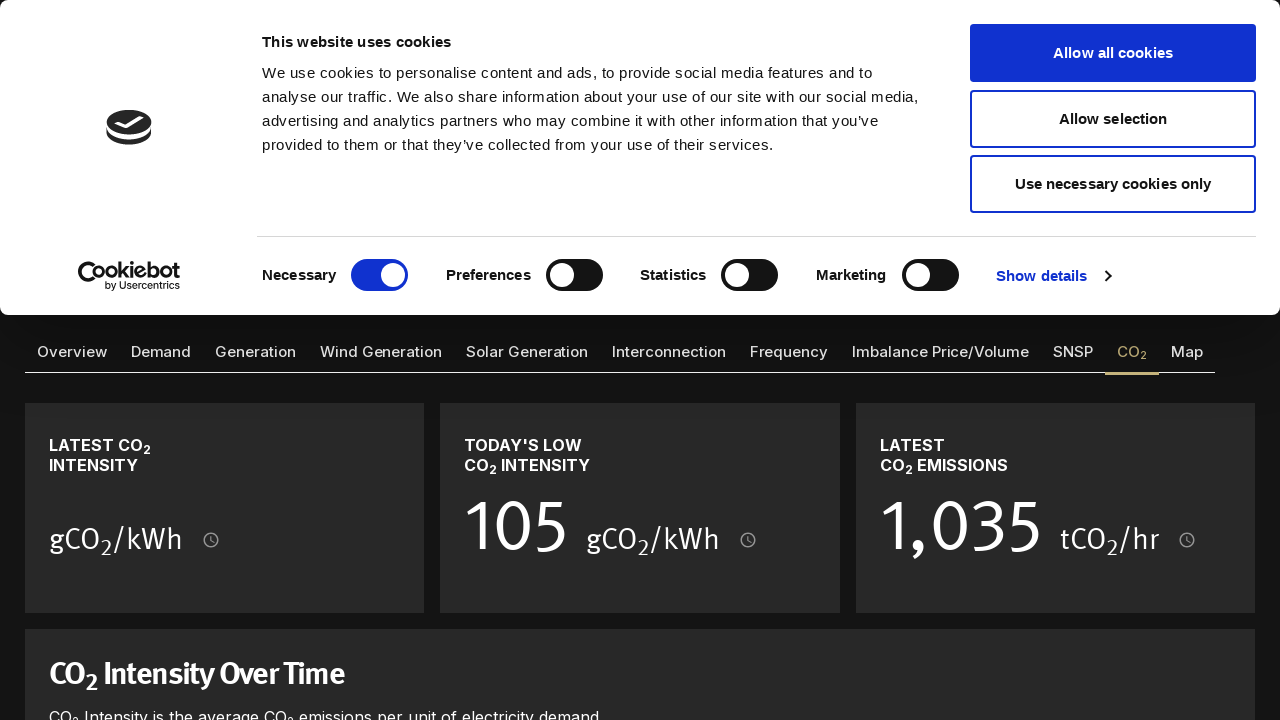

Located all 'View In Table' buttons
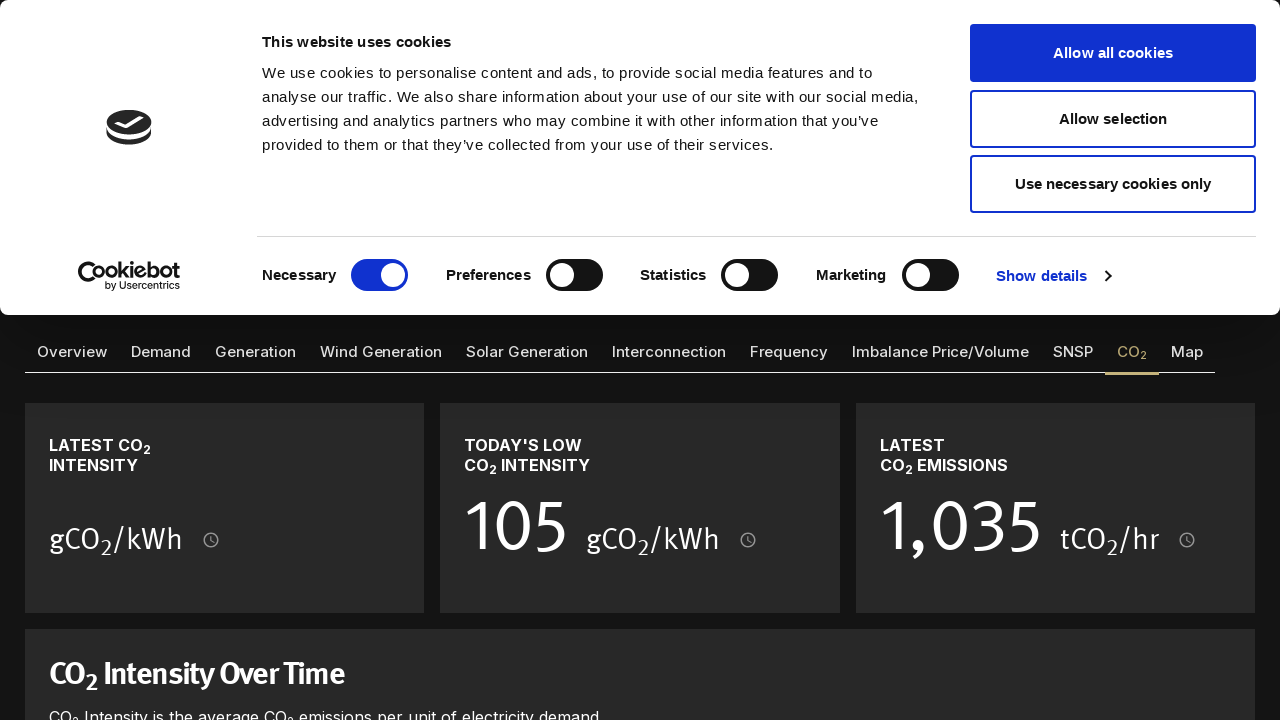

Waited for 'View In Table' button to be visible
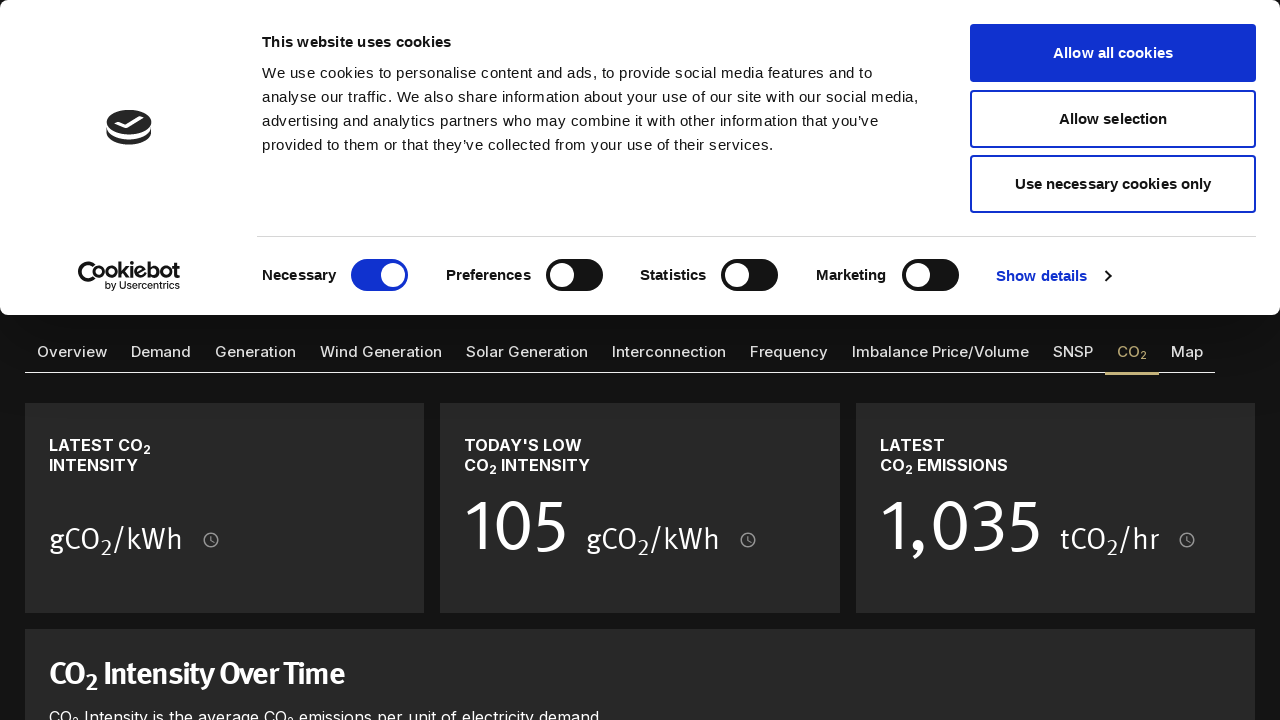

Scrolled first 'View In Table' button into view
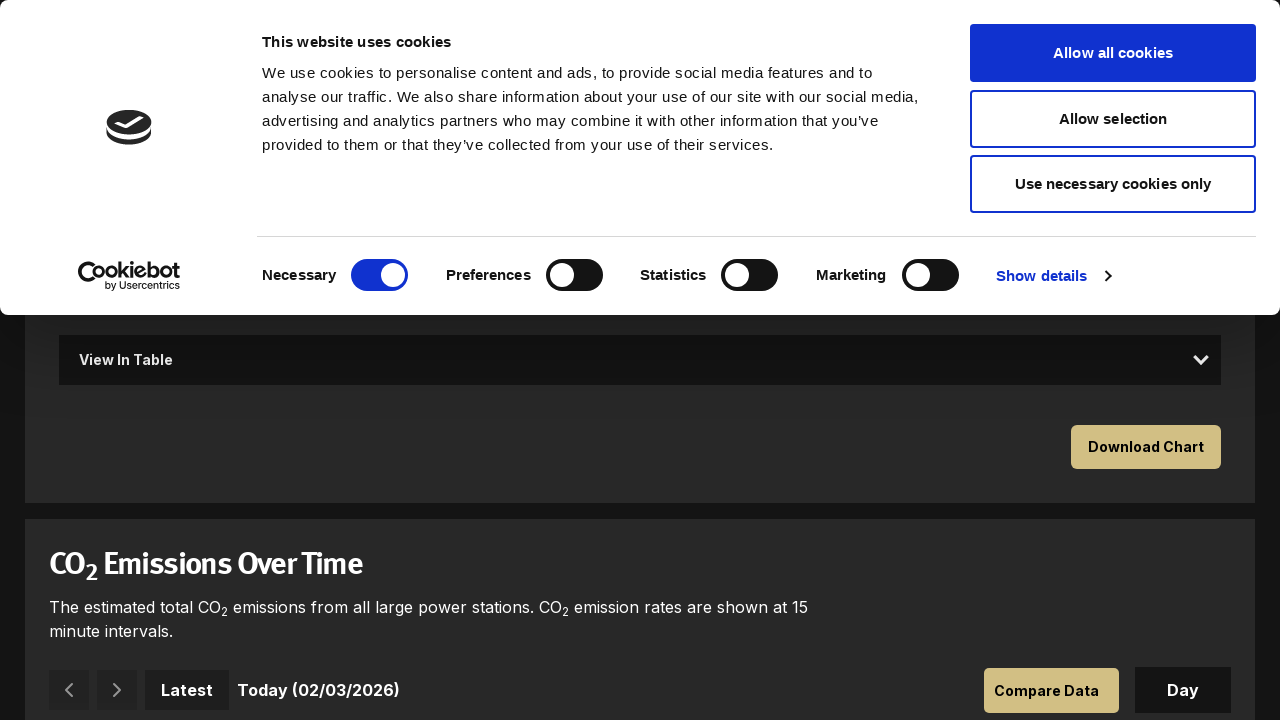

Waited 2 seconds for scroll animation to complete
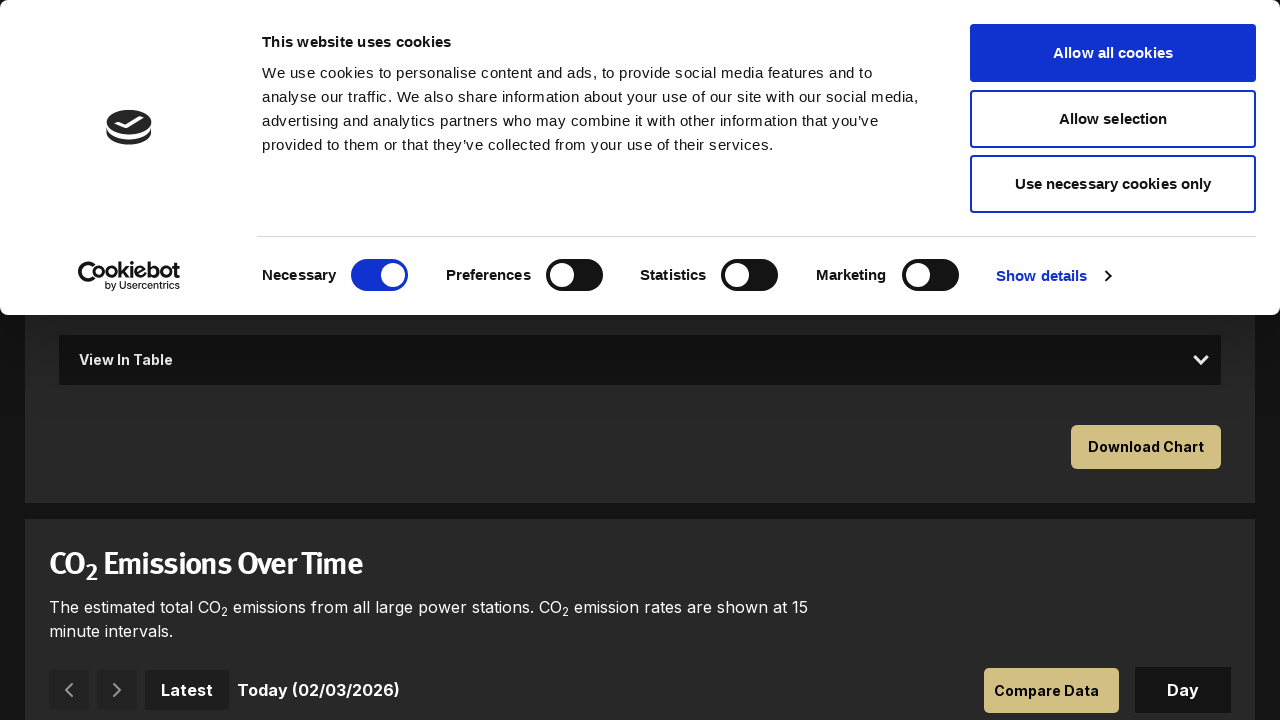

Clicked the first 'View In Table' button to expand data table at (640, 360) on xpath=//button[contains(text(), 'View In Table')] >> nth=0
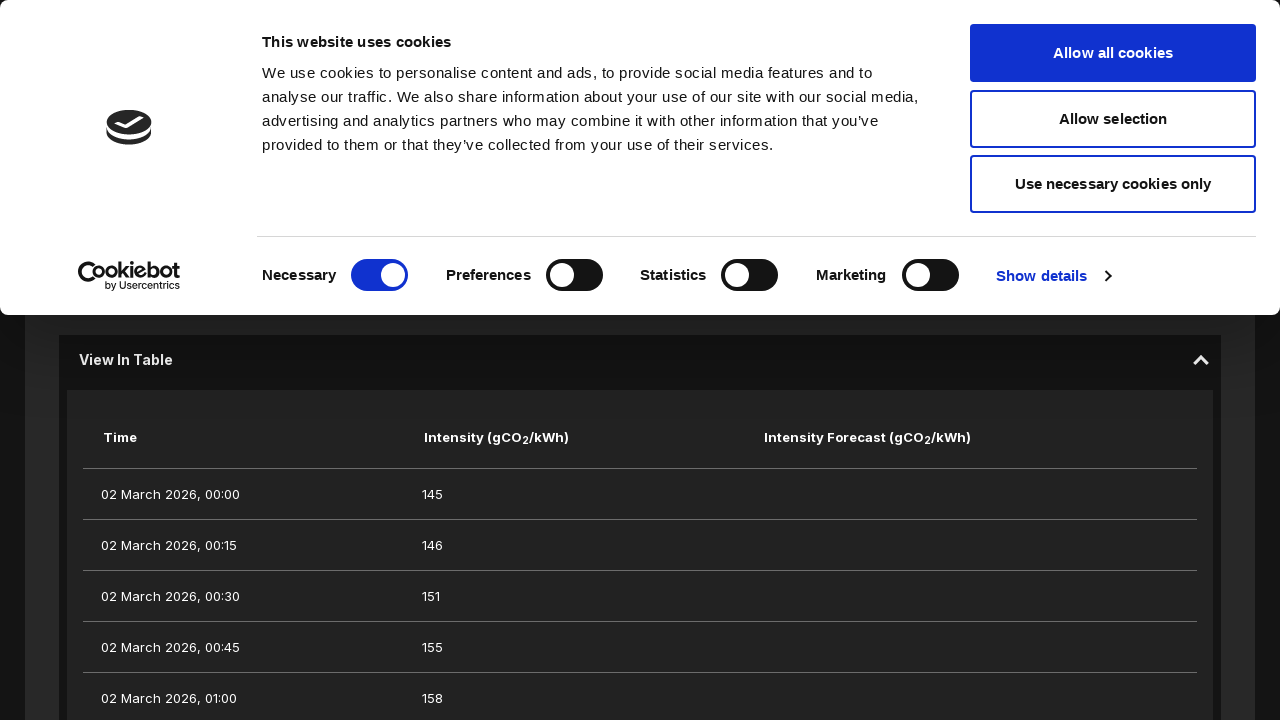

Waited for table body rows to appear
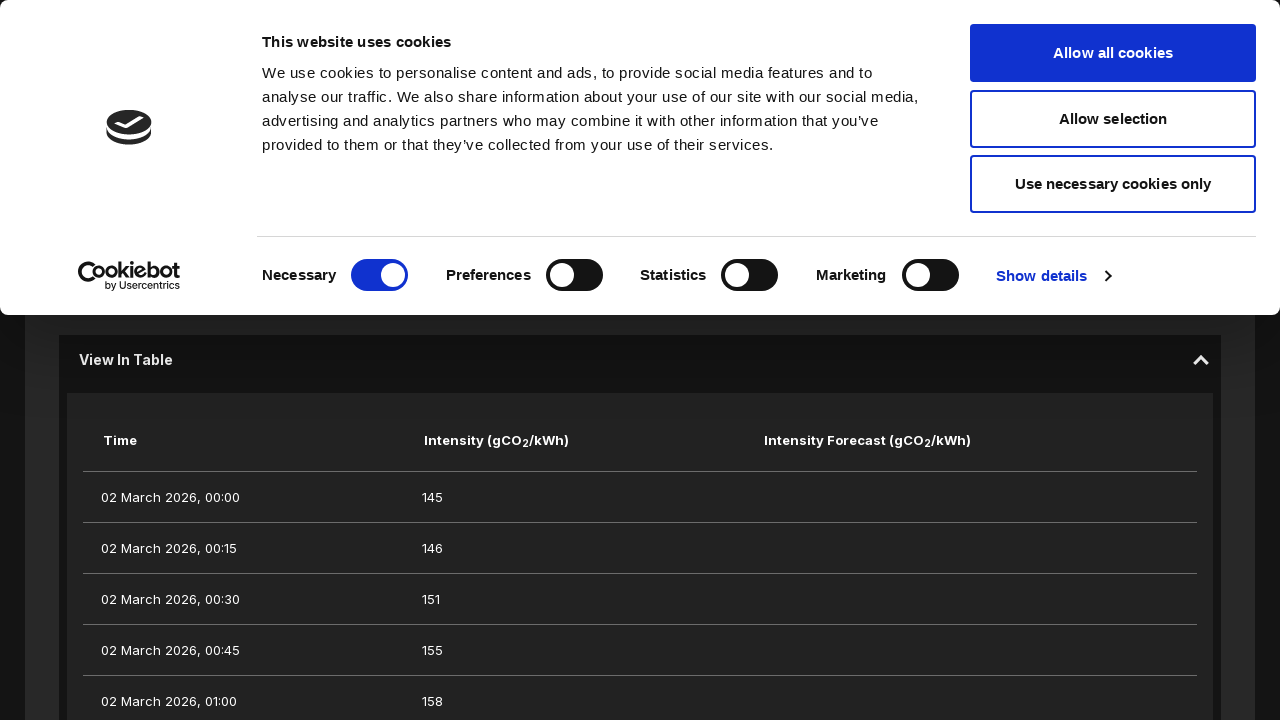

Waited 3 seconds for download functionality to be ready
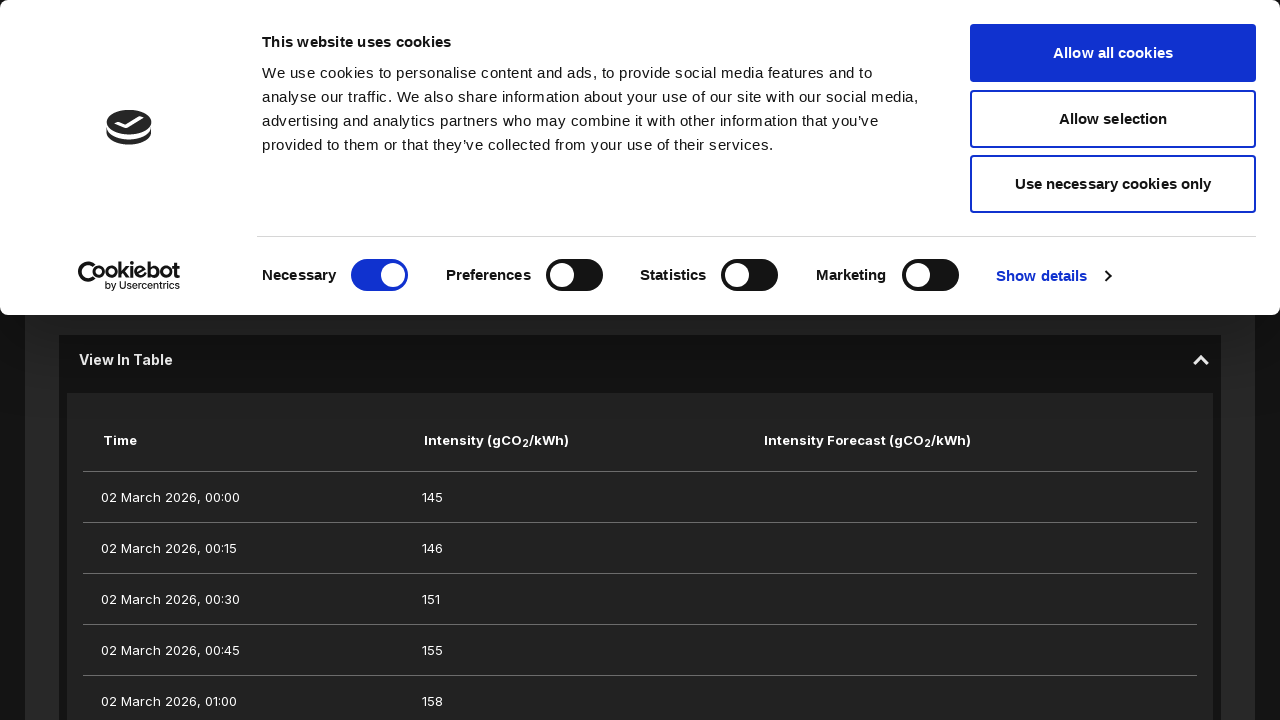

Verified 'Download .CSV' link is present and visible
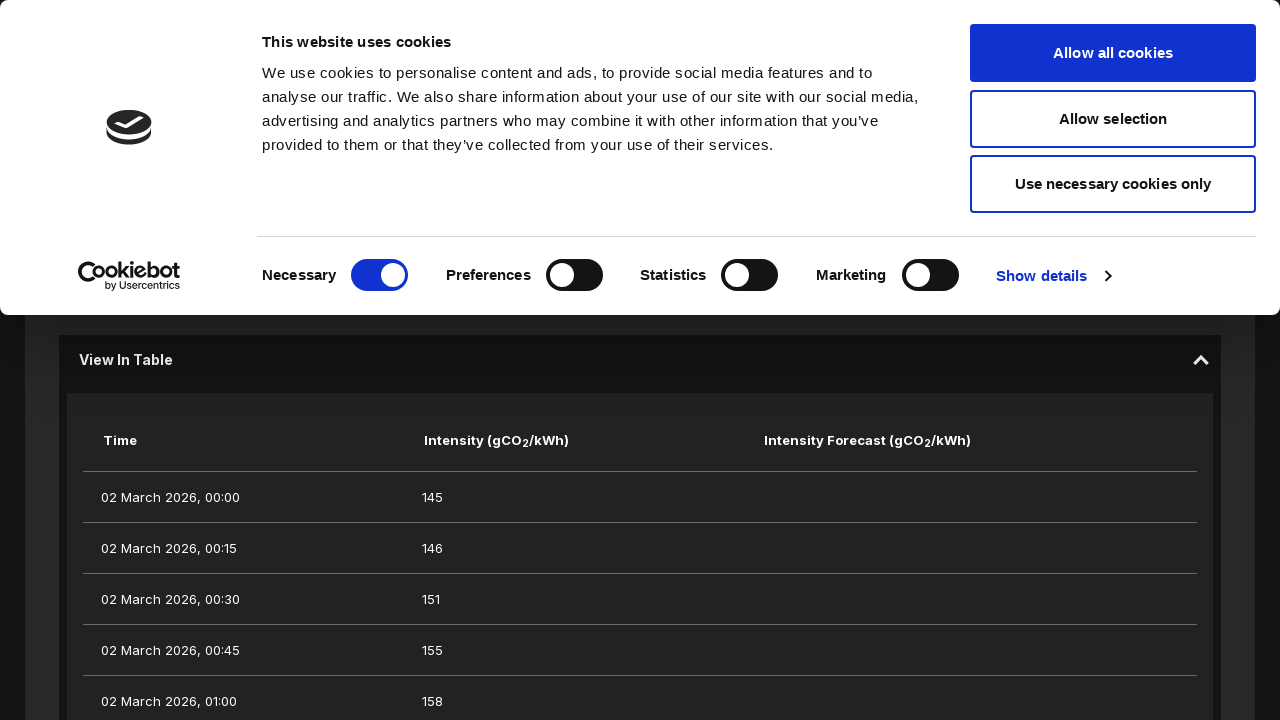

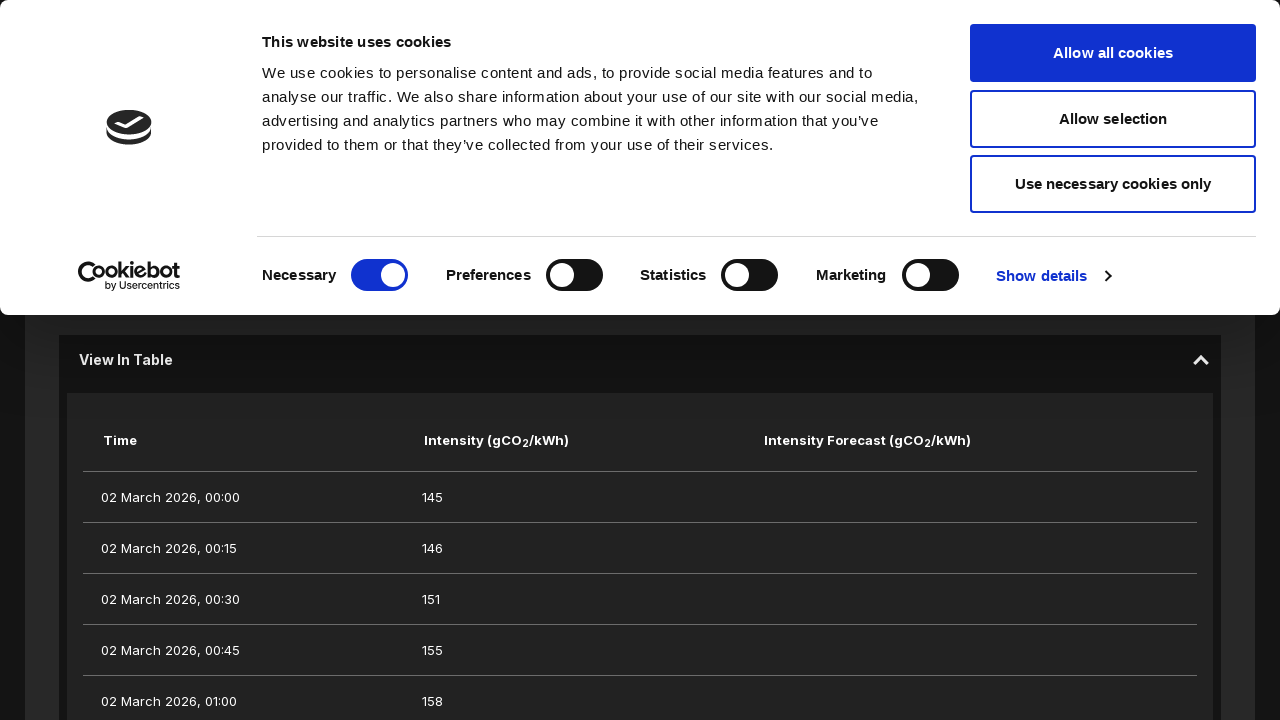